Tests single file upload functionality by uploading one image file and verifying it appears in the upload list, then clicking start to complete the upload

Starting URL: https://blueimp.github.io/jQuery-File-Upload/

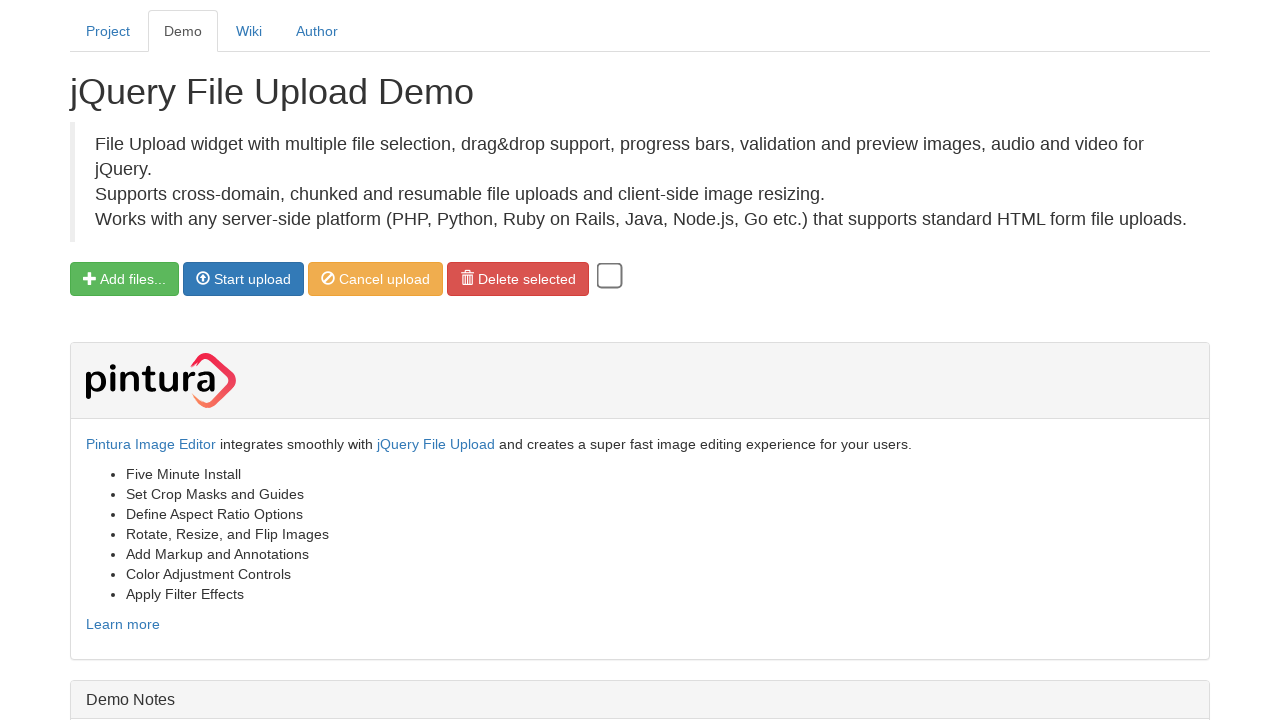

Created temporary test image file (test_image_1.jpg)
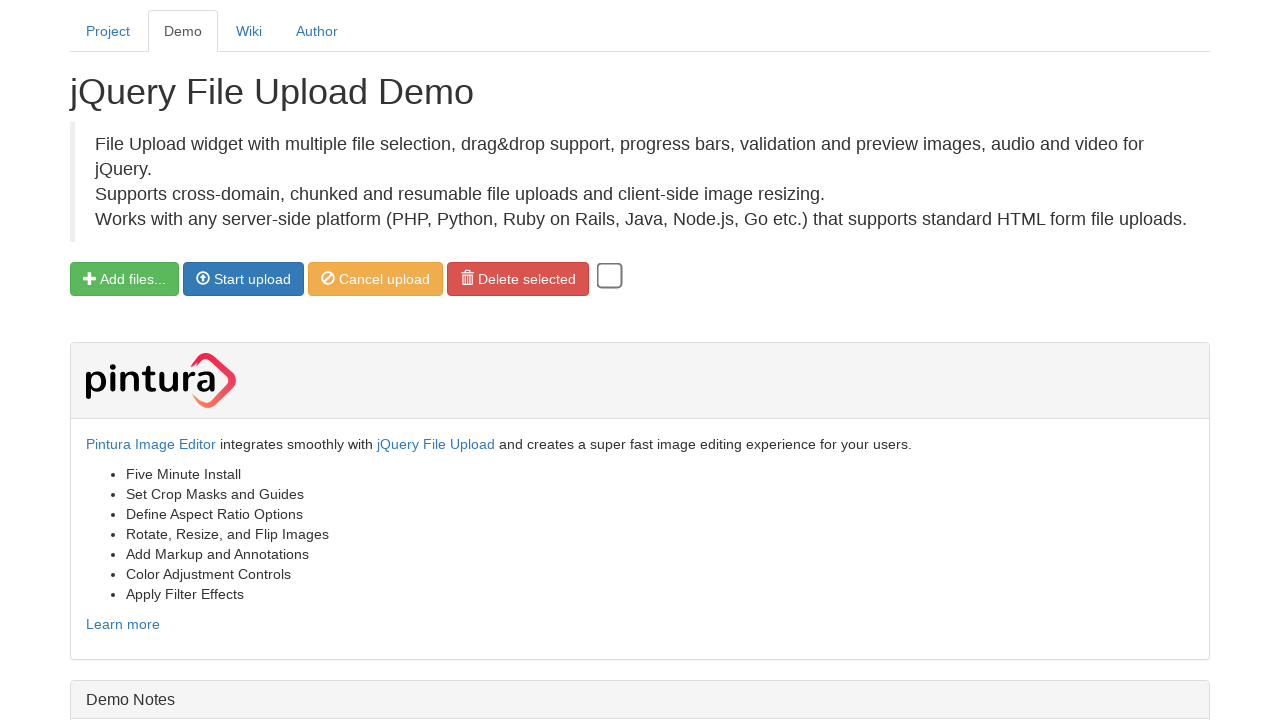

Selected test image file for upload
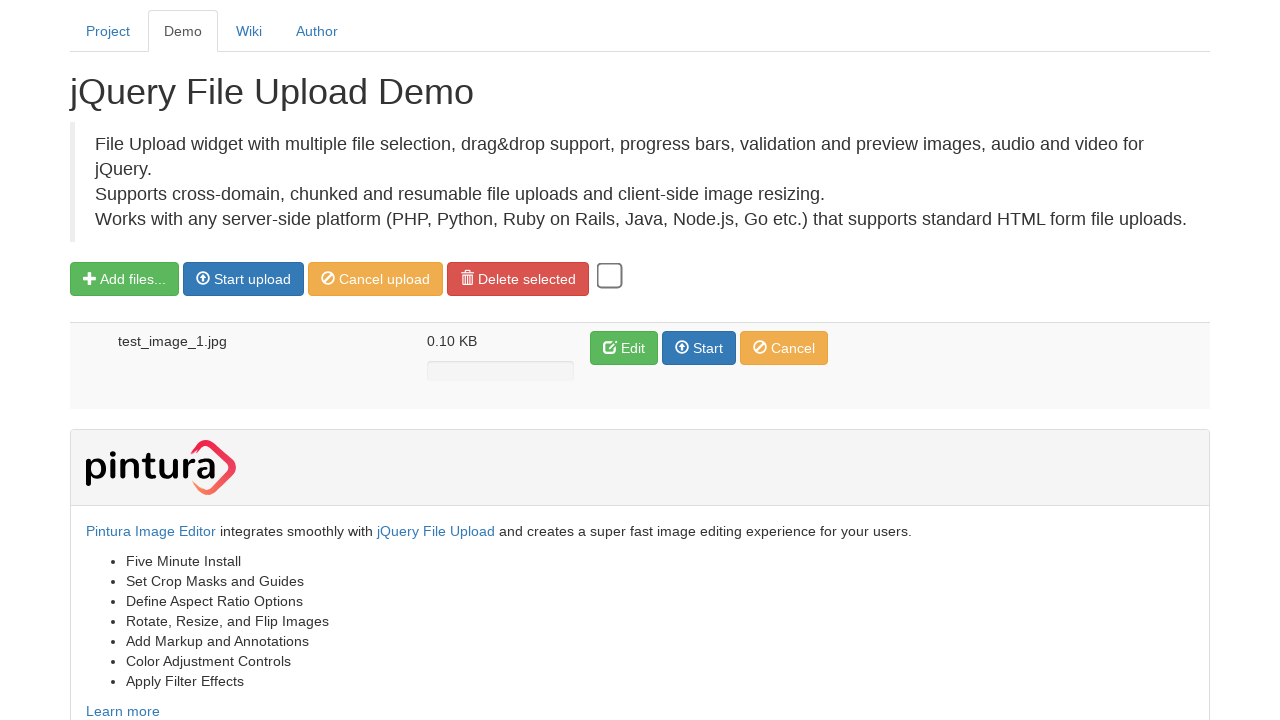

File appeared in upload list
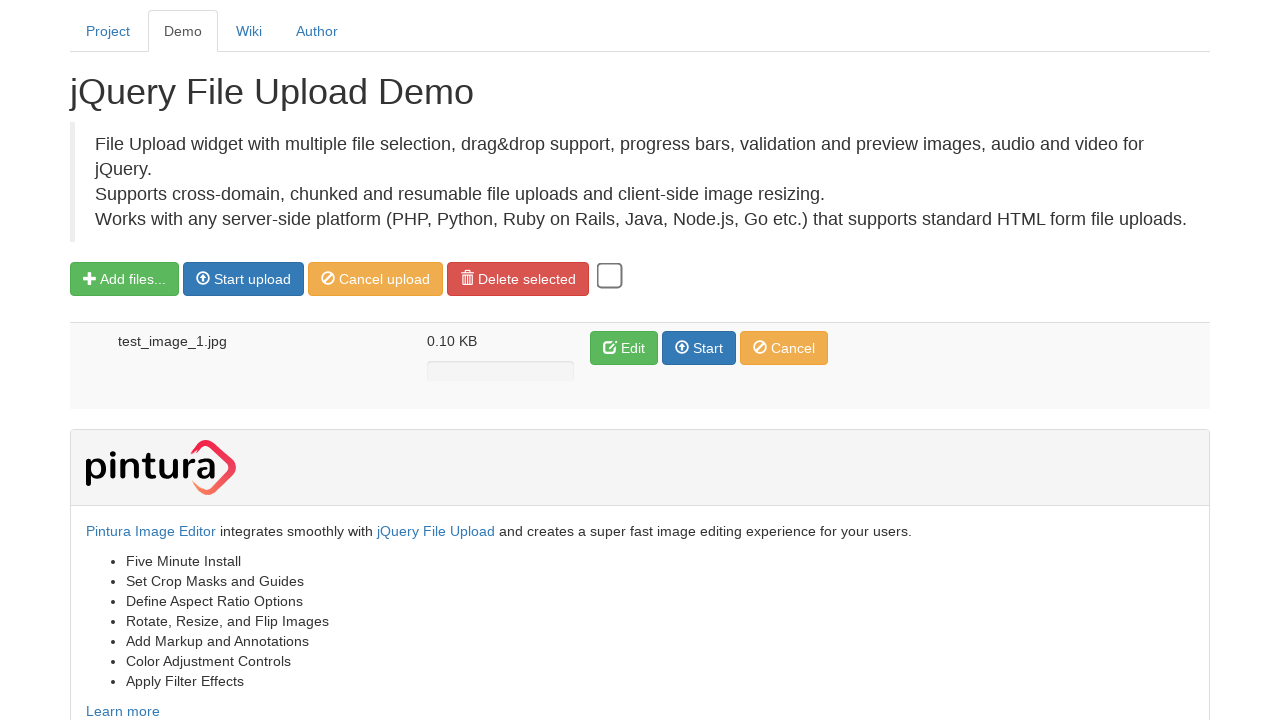

Clicked start button to begin file upload at (699, 348) on table button.start
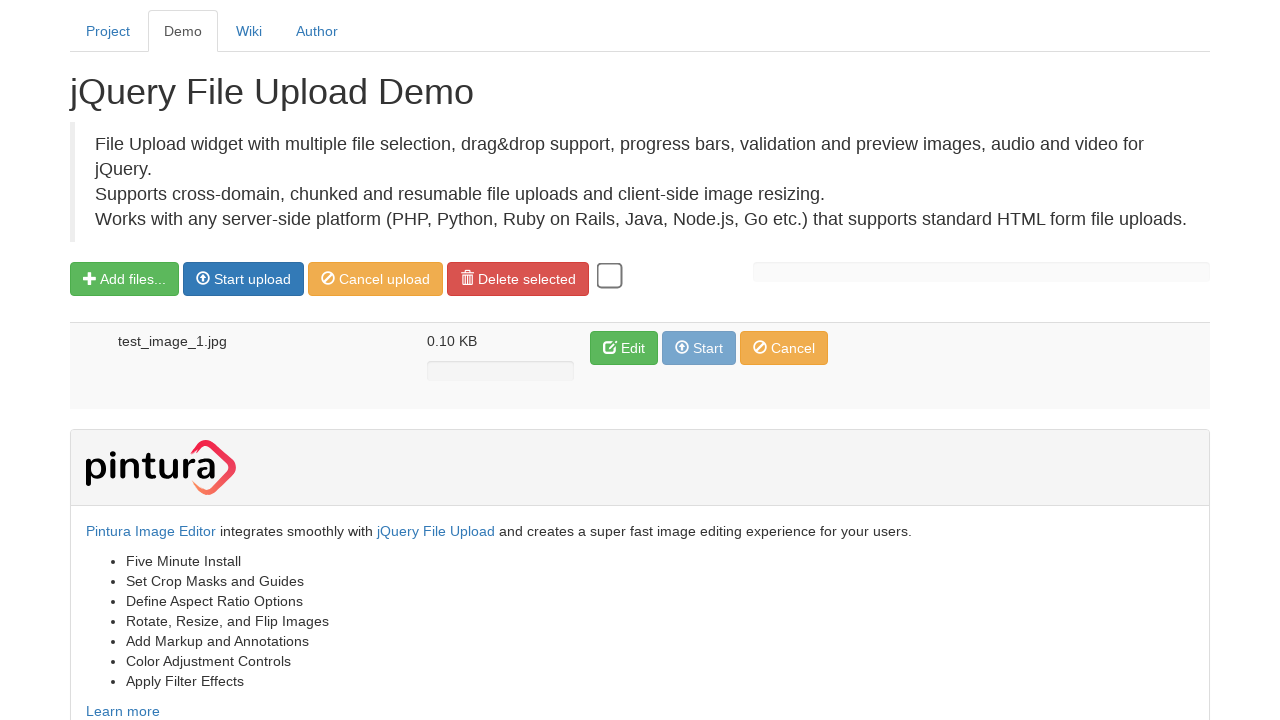

File upload completed and download link appeared
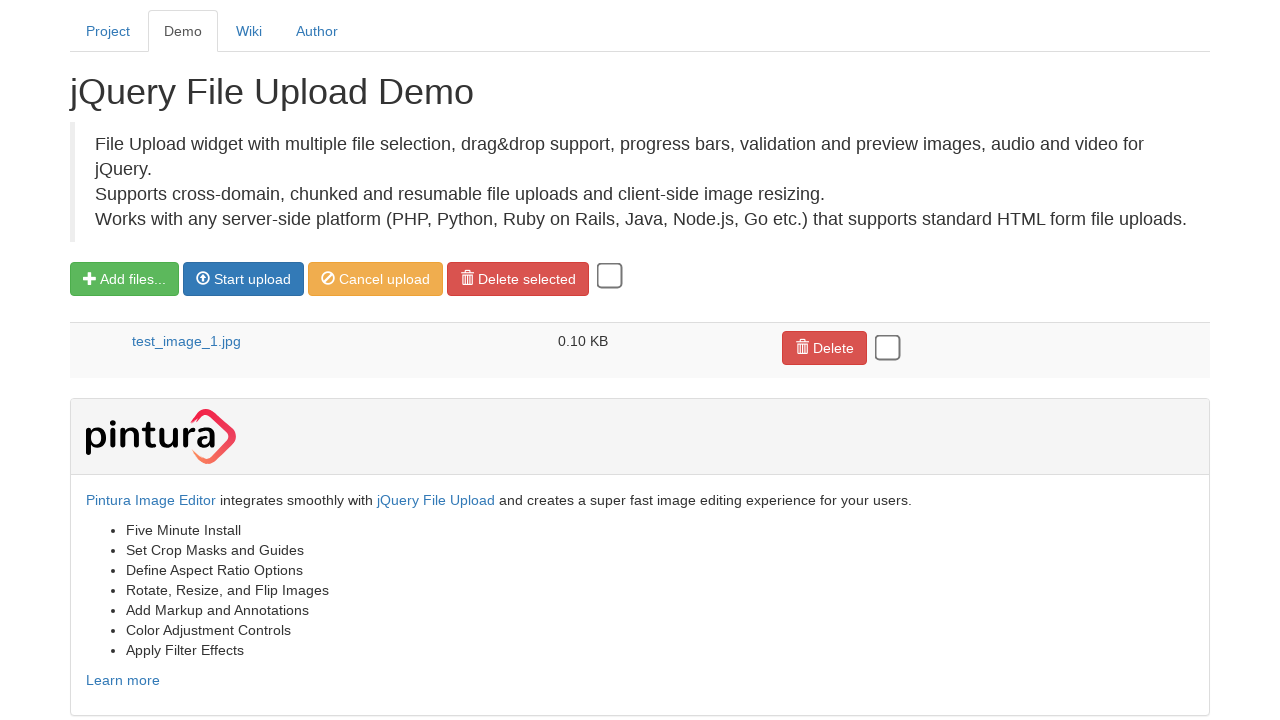

Deleted temporary test image file
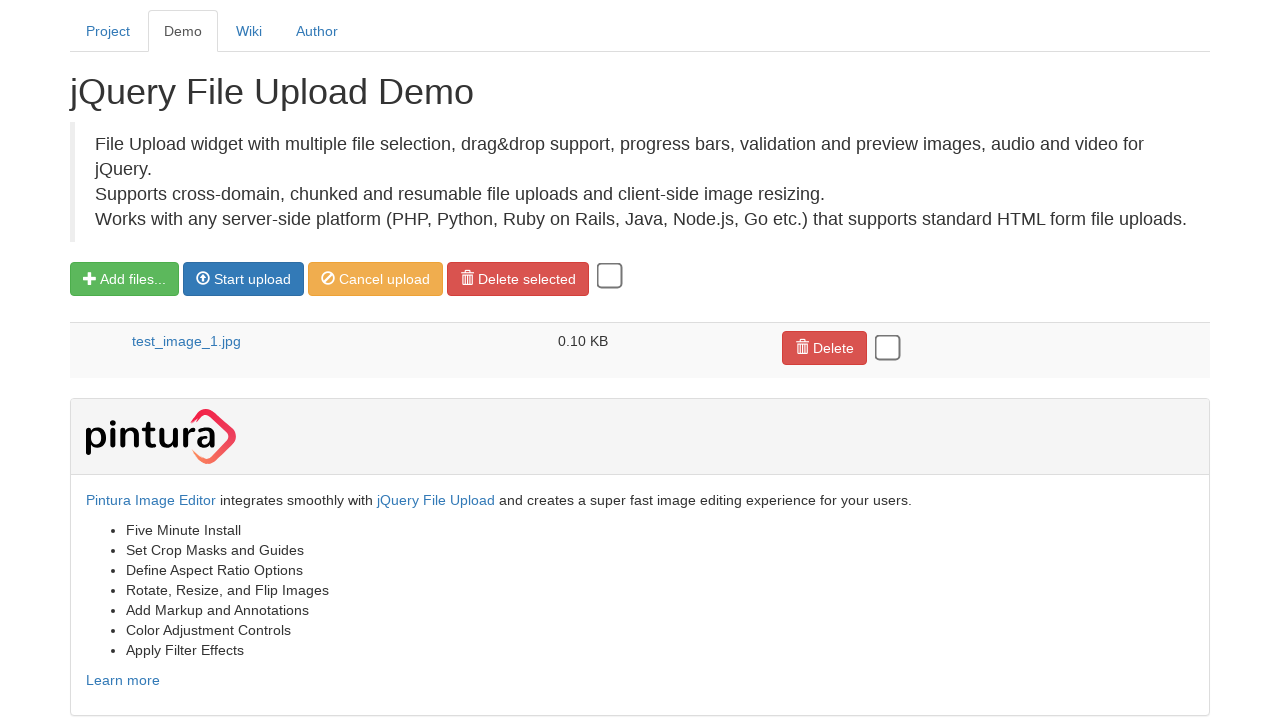

Cleaned up temporary directory
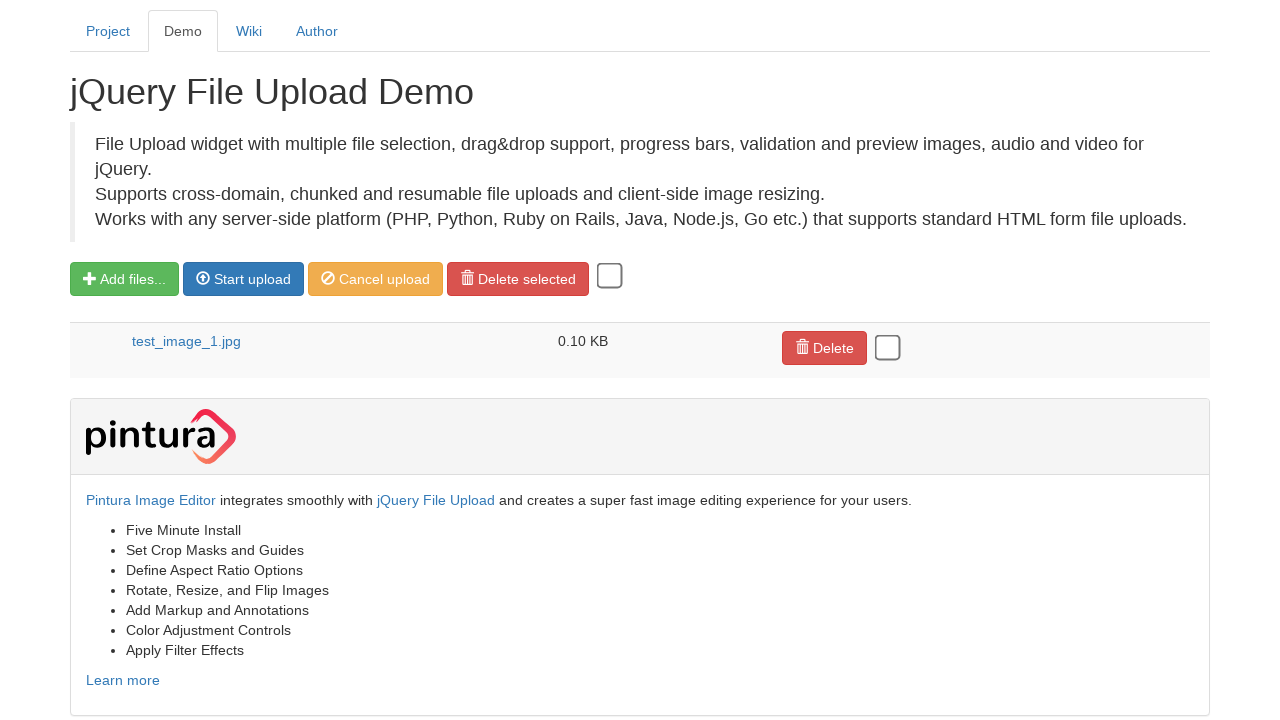

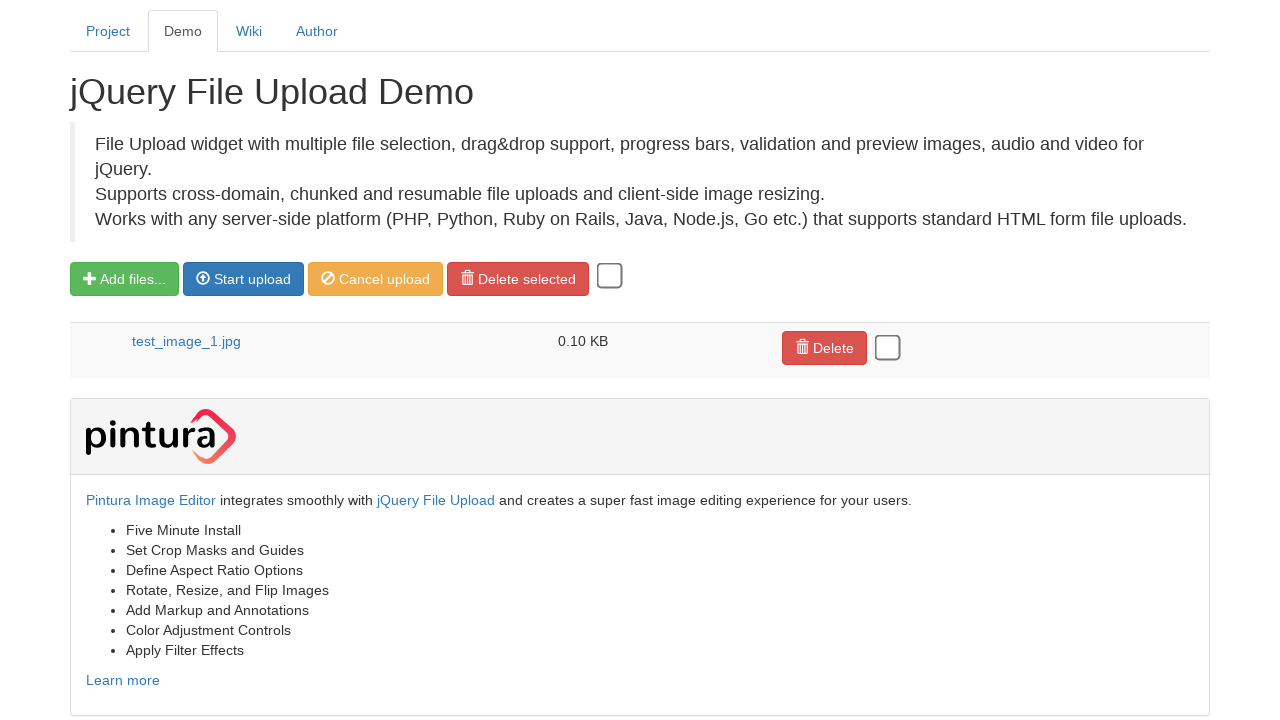